Tests dynamic dropdown selection for departure and destination cities by clicking on city fields and selecting options

Starting URL: https://rahulshettyacademy.com/dropdownsPractise/

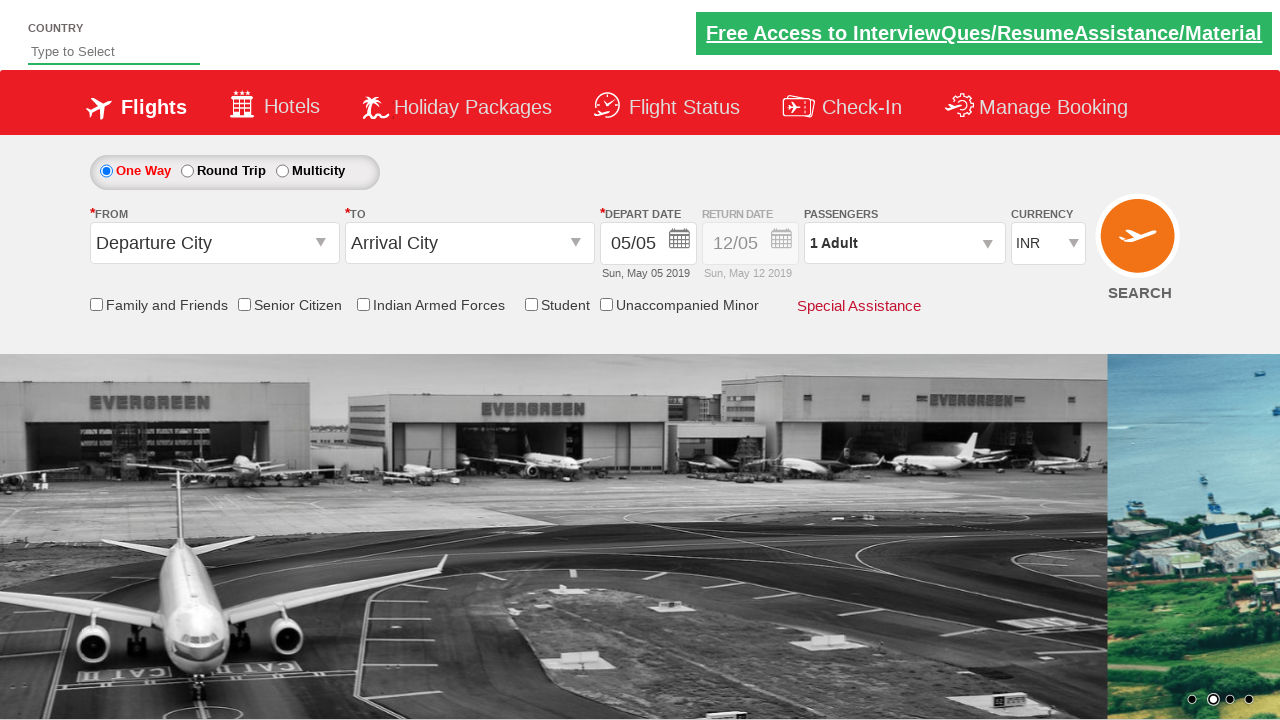

Clicked on departure city input field at (214, 243) on input[value='Departure City']
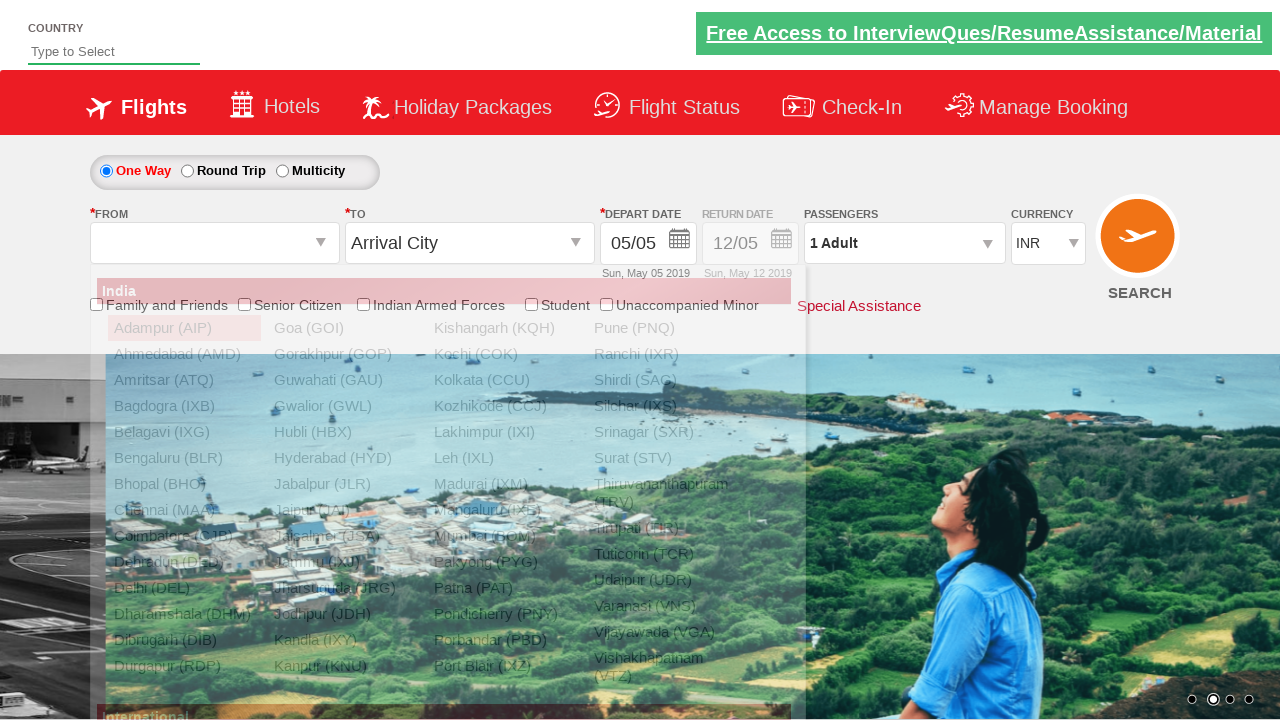

Selected Bengaluru (BLR) as departure city at (184, 458) on a:text(' Bengaluru (BLR)')
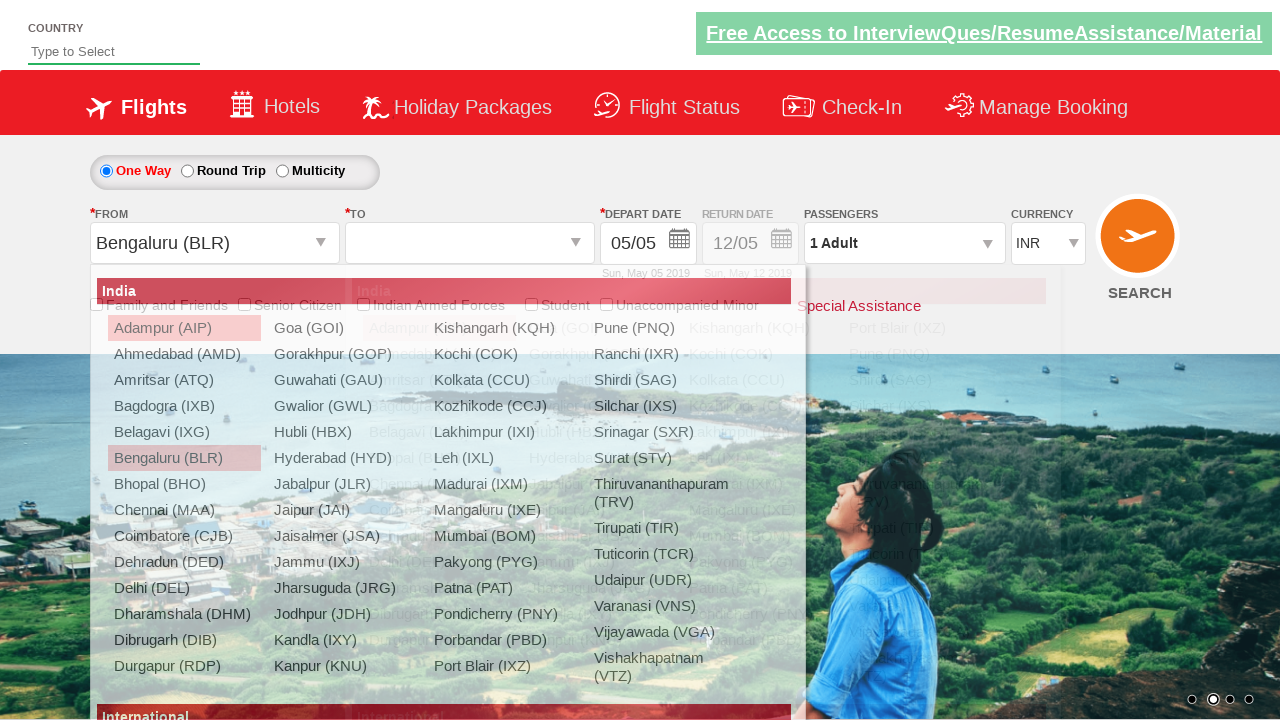

Selected Chennai (MAA) as destination city using second occurrence at (439, 484) on (//a[@value='MAA'])[2]
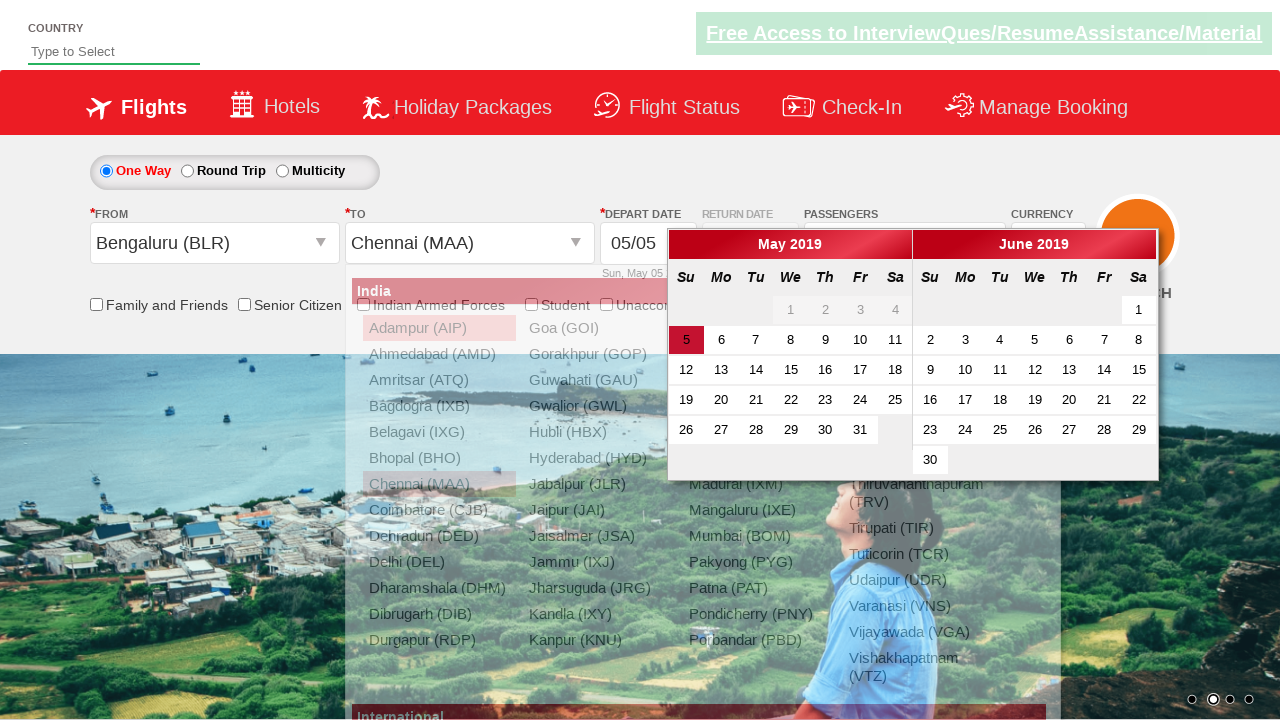

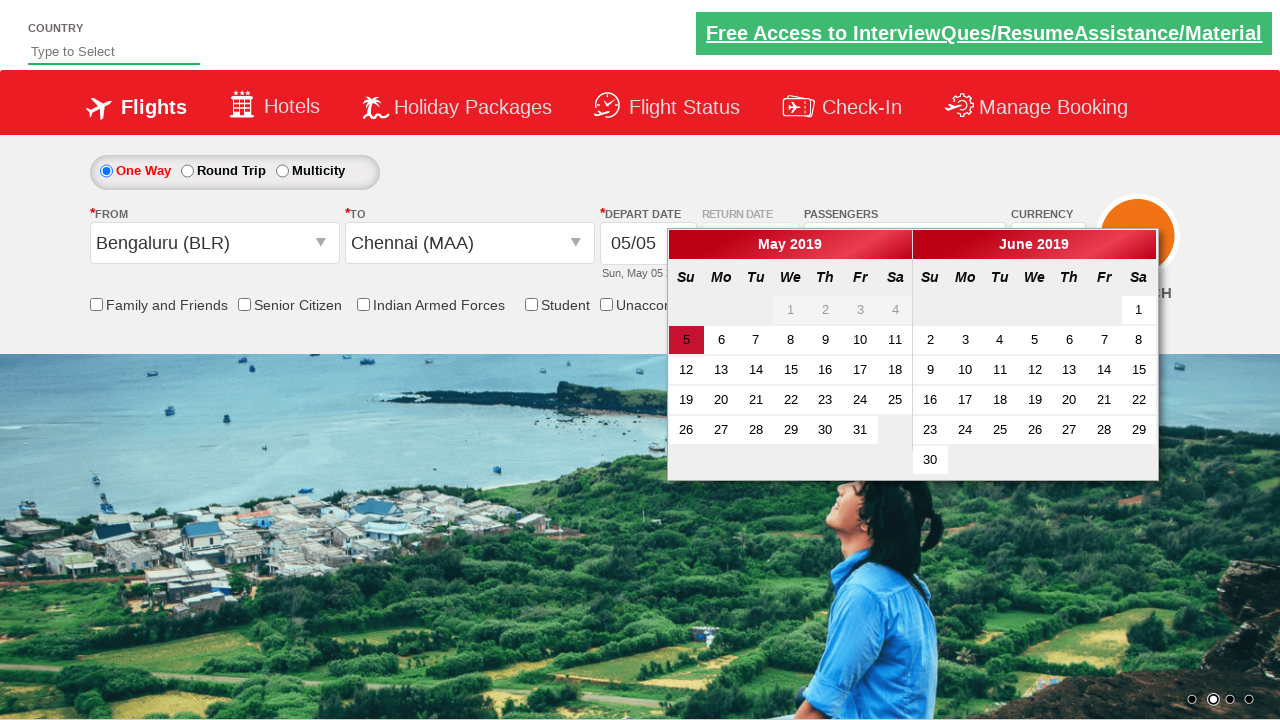